Gets the href from a link, navigates directly to that URL, performs a search for 'selenium', then navigates back

Starting URL: https://www.letskodeit.com/practice

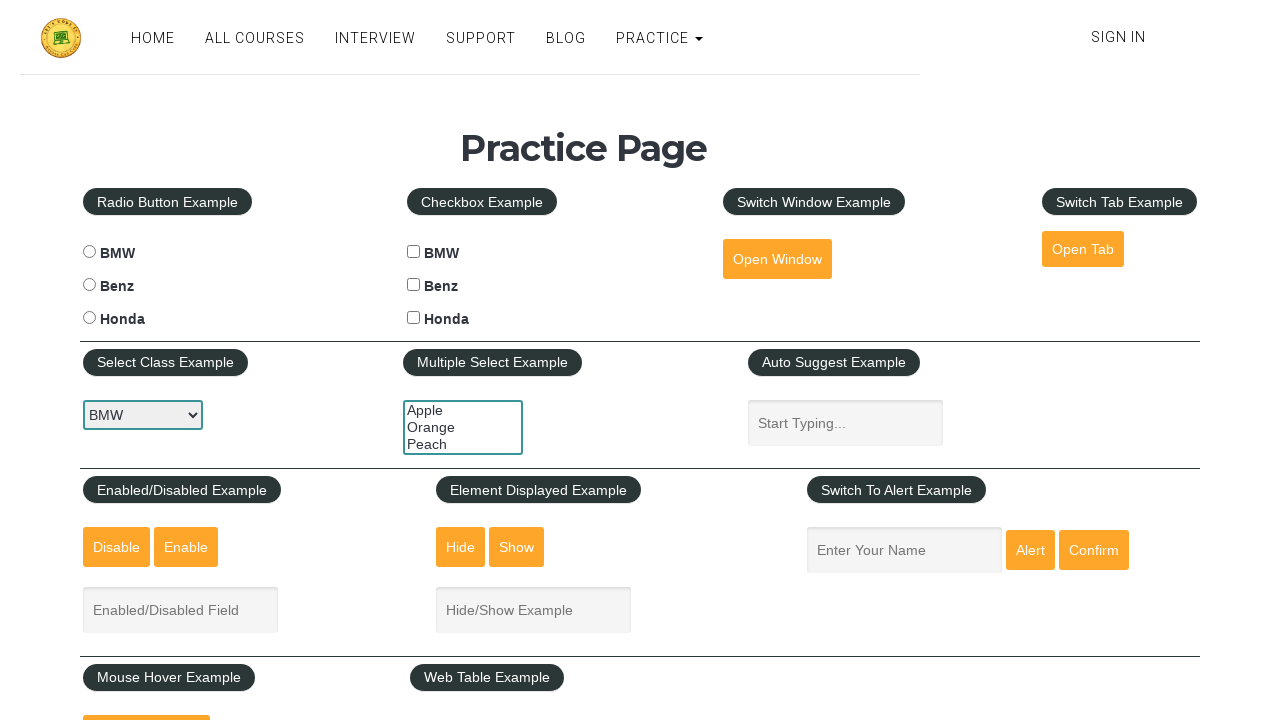

Retrieved href attribute from 'Open Tab' link
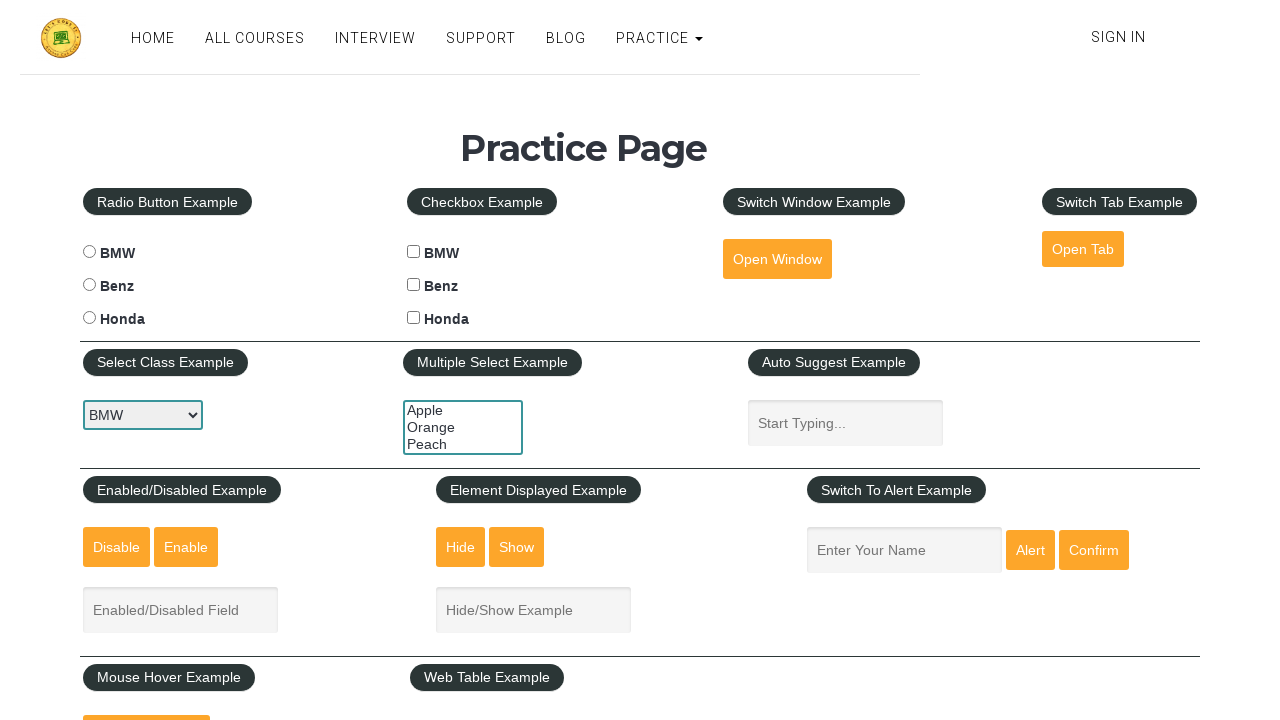

Navigated directly to the URL from the link
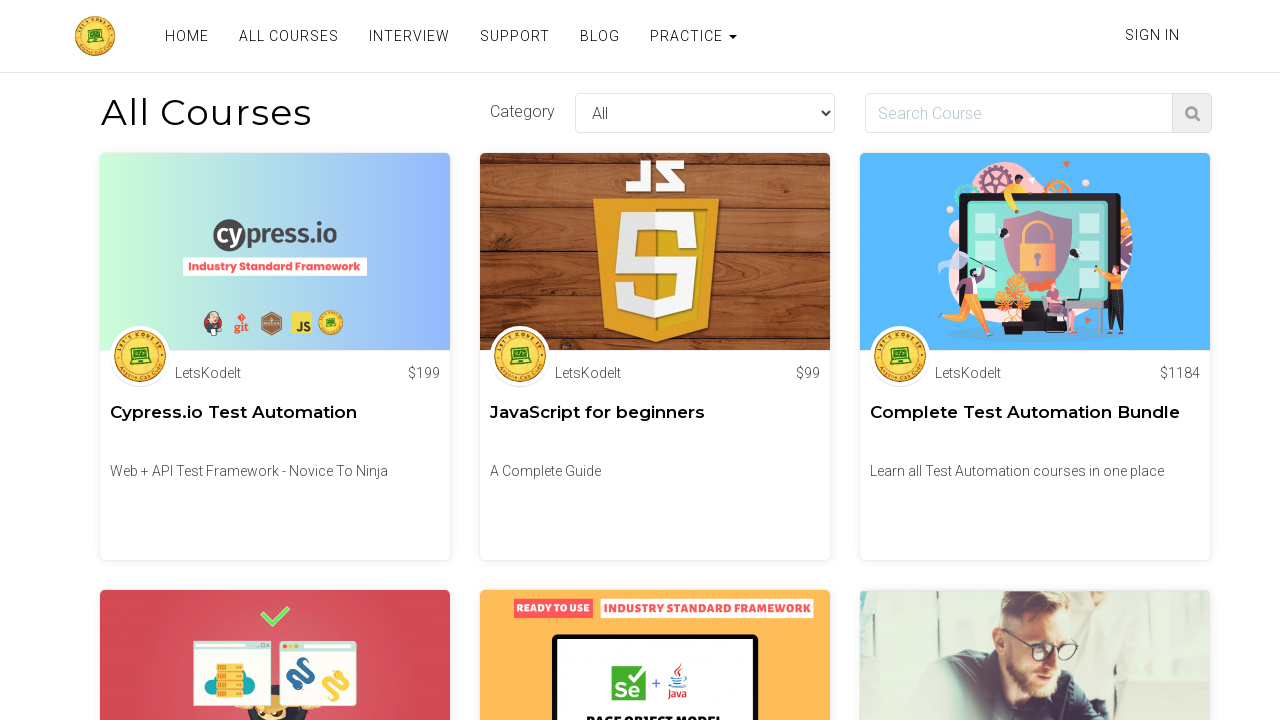

Filled search field with 'selenium' on input#search
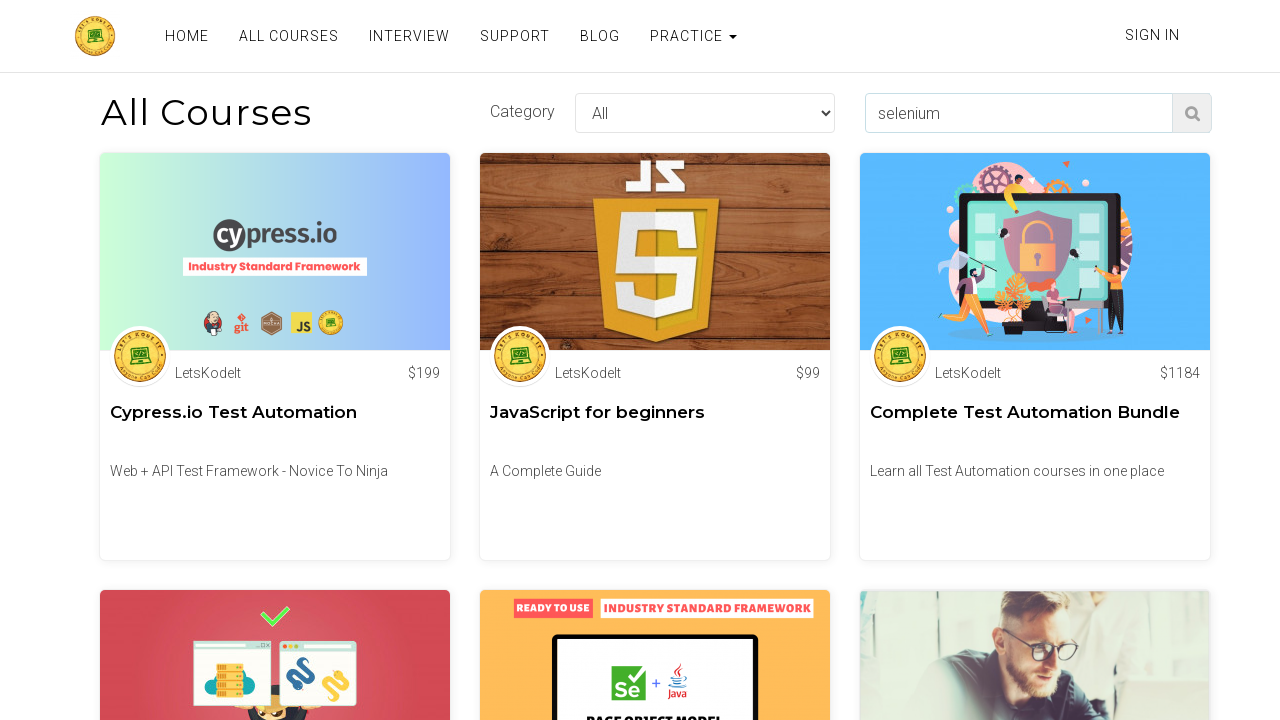

Clicked search button to search for selenium at (1192, 113) on button.find-course.search-course
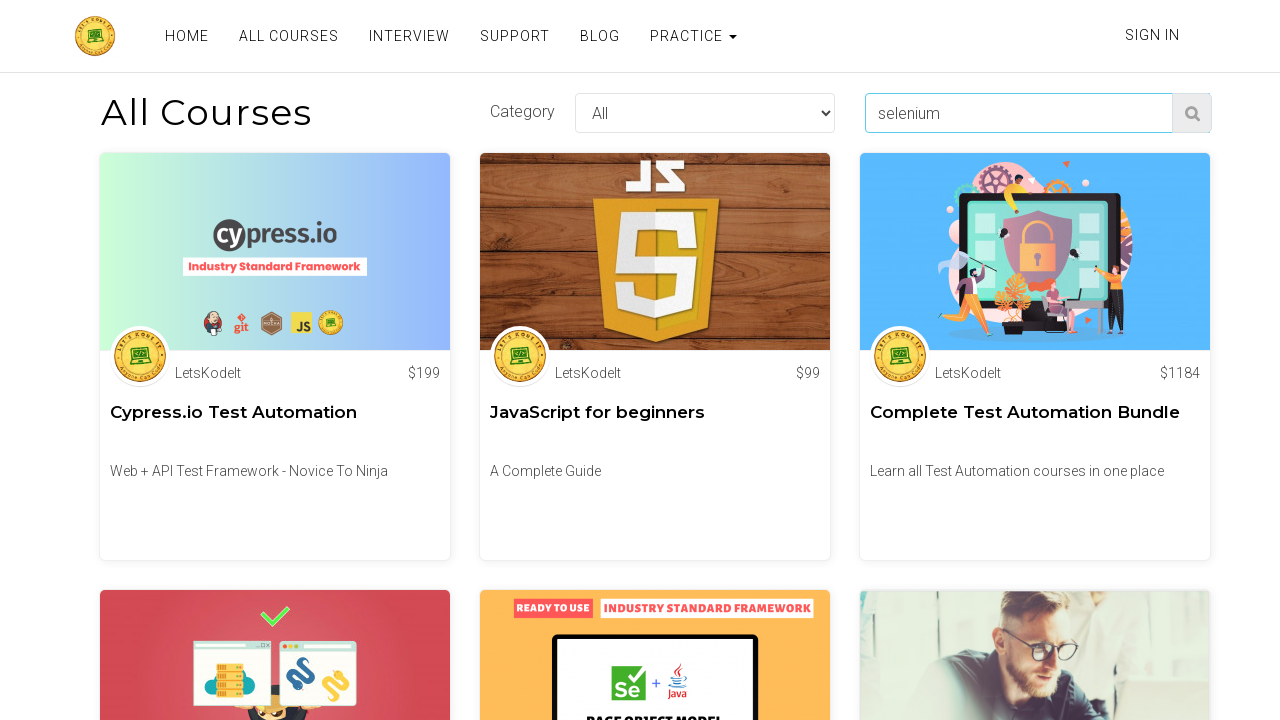

Navigated back to the previous page
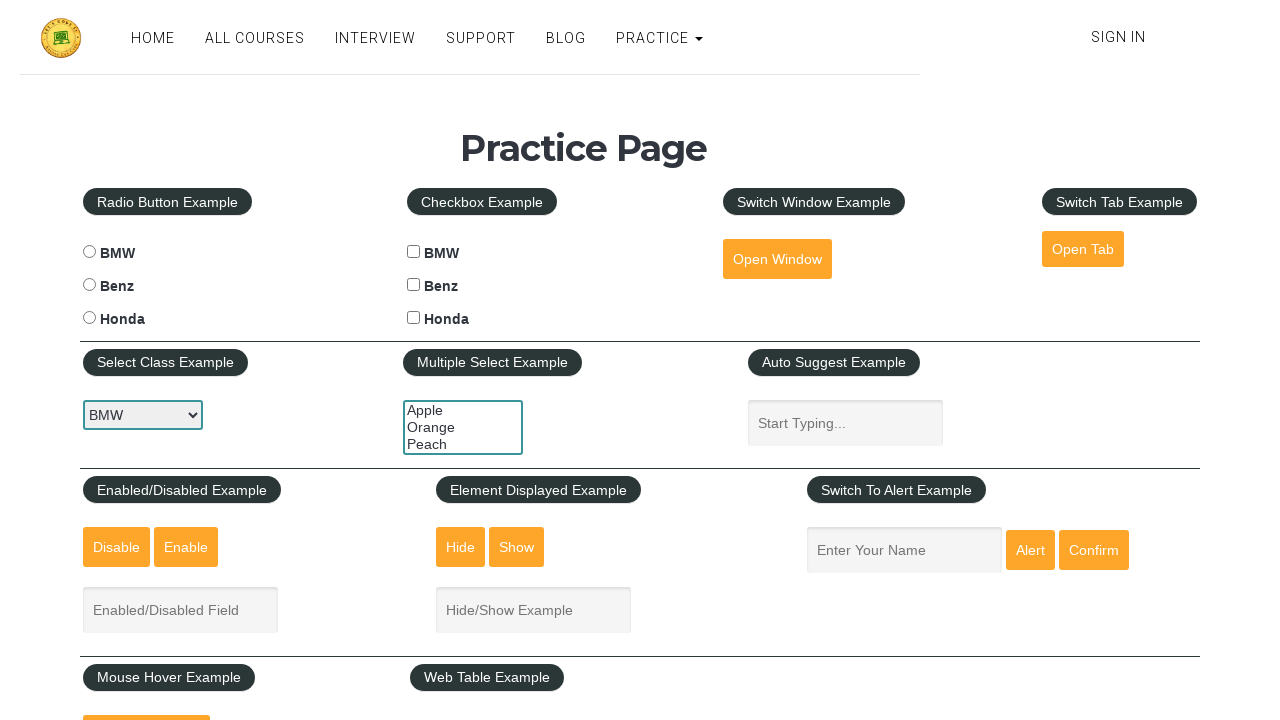

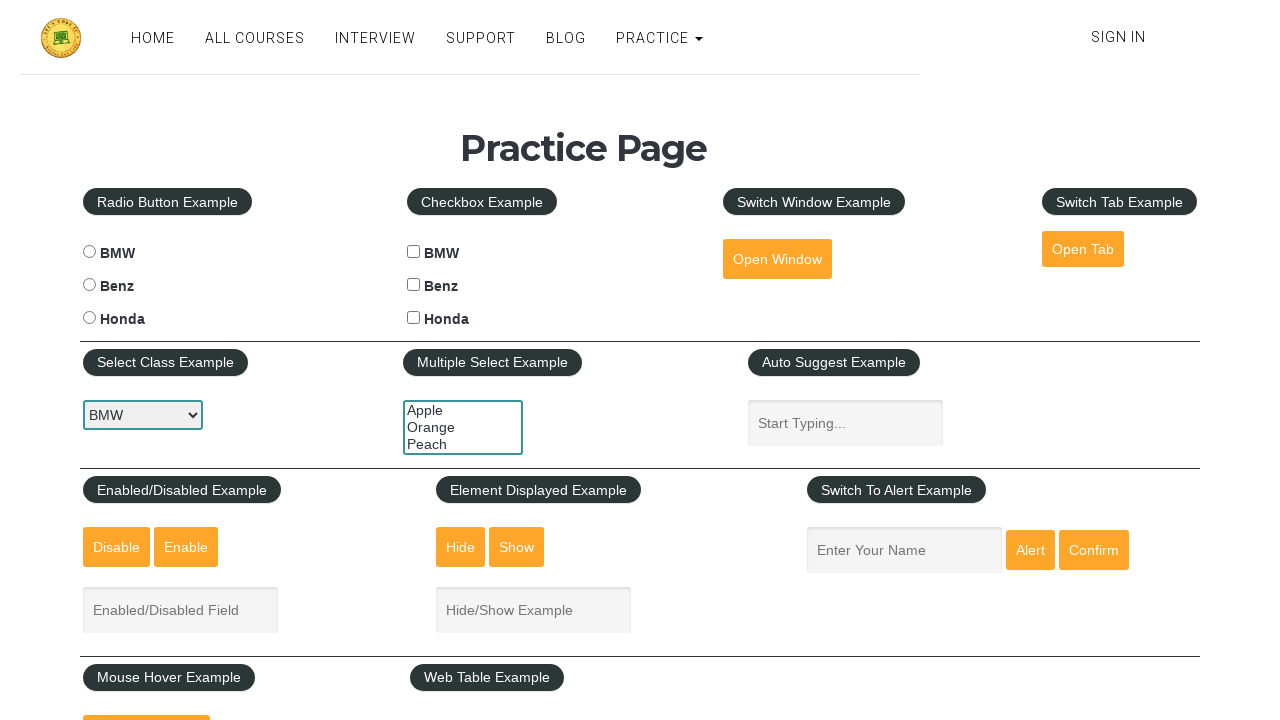